Tests the CVC hint popup functionality by hovering over the CVC toggle element and verifying the hint bubble appears

Starting URL: https://sandbox.cardpay.com/MI/cardpayment2.html?orderXml=PE9SREVSIFdBTExFVF9JRD0nODI5OScgT1JERVJfTlVNQkVSPSc0NTgyMTEnIEFNT1VOVD0nMjkxLjg2JyBDVVJSRU5DWT0nRVVSJyAgRU1BSUw9J2N1c3RvbWVyQGV4YW1wbGUuY29tJz4KPEFERFJFU1MgQ09VTlRSWT0nVVNBJyBTVEFURT0nTlknIFpJUD0nMTAwMDEnIENJVFk9J05ZJyBTVFJFRVQ9JzY3NyBTVFJFRVQnIFBIT05FPSc4NzY5OTA5MCcgVFlQRT0nQklMTElORycvPgo8L09SREVSPg==&sha512=998150a2b27484b776a1628bfe7505a9cb430f276dfa35b14315c1c8f03381a90490f6608f0dcff789273e05926cd782e1bb941418a9673f43c47595aa7b8b0d

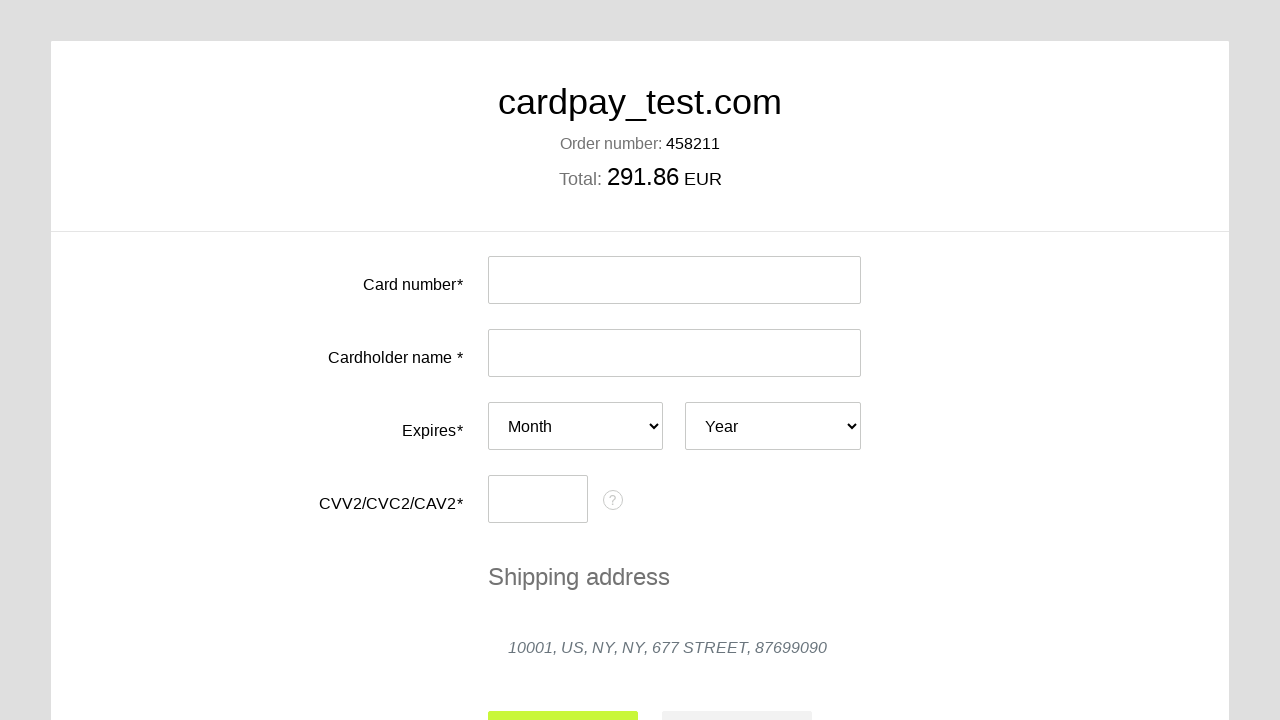

Hovered over CVC hint toggle element at (613, 500) on #cvc-hint-toggle
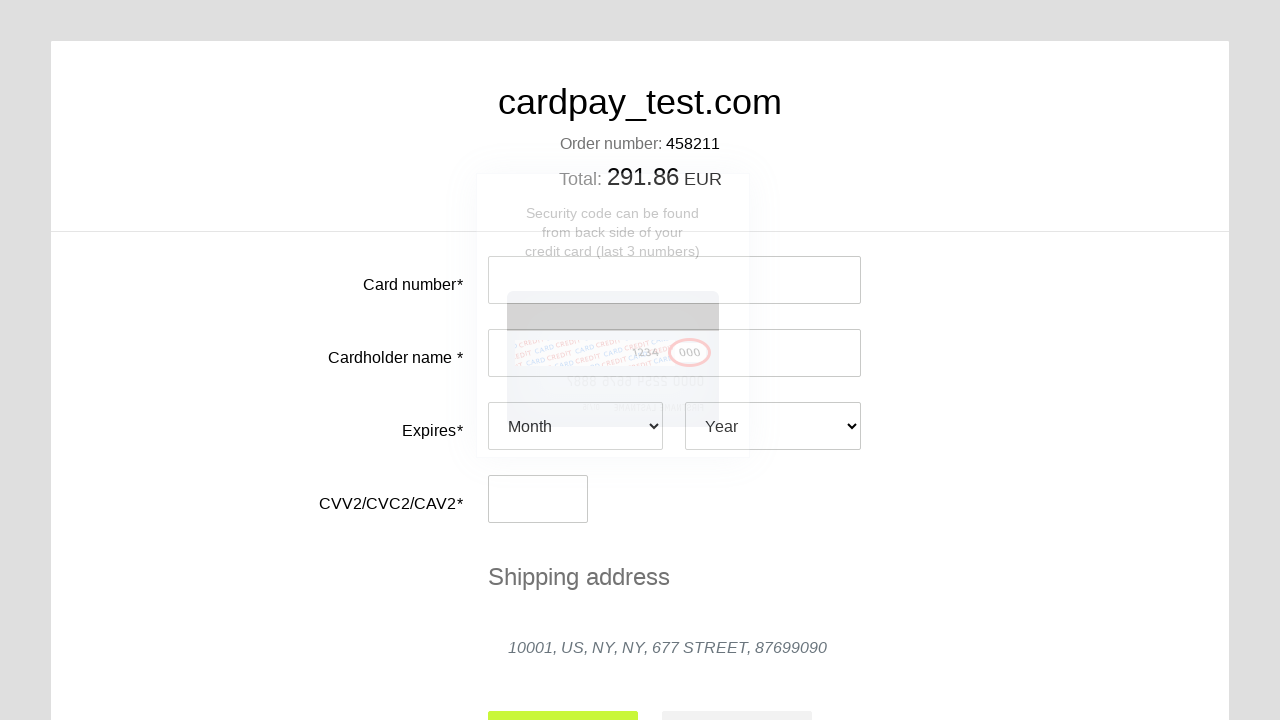

CVC hint bubble appeared and is visible
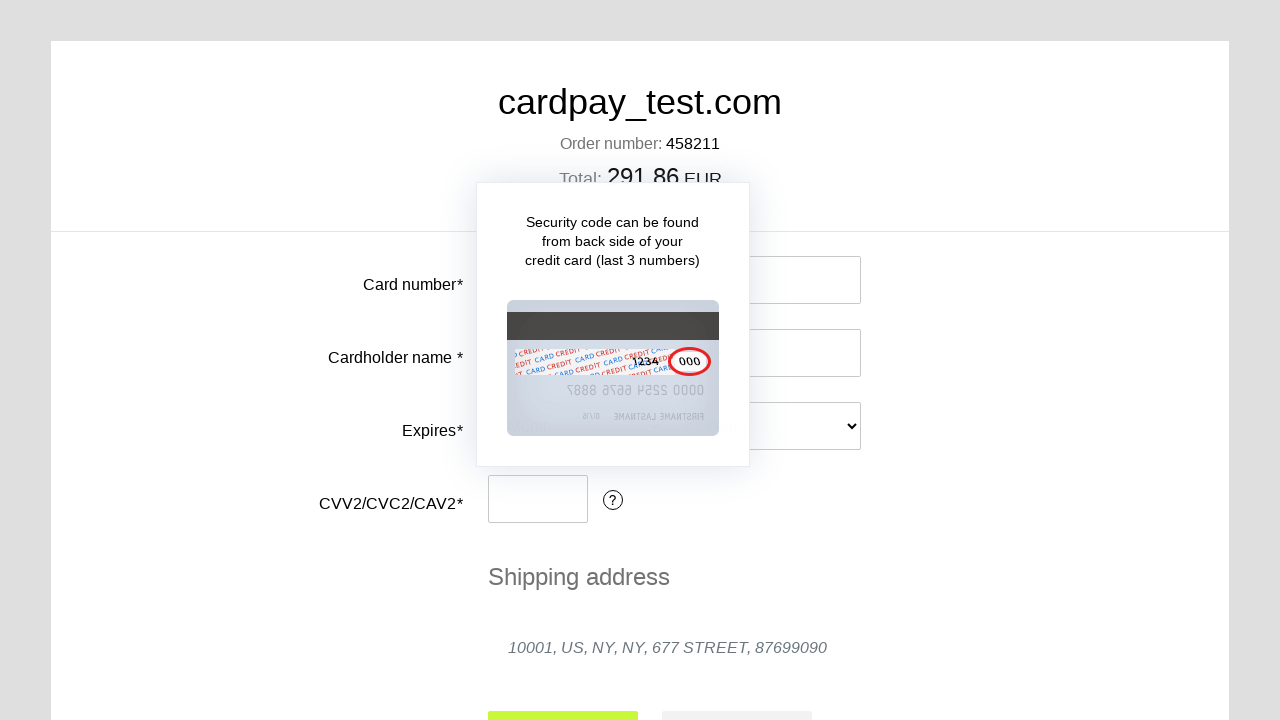

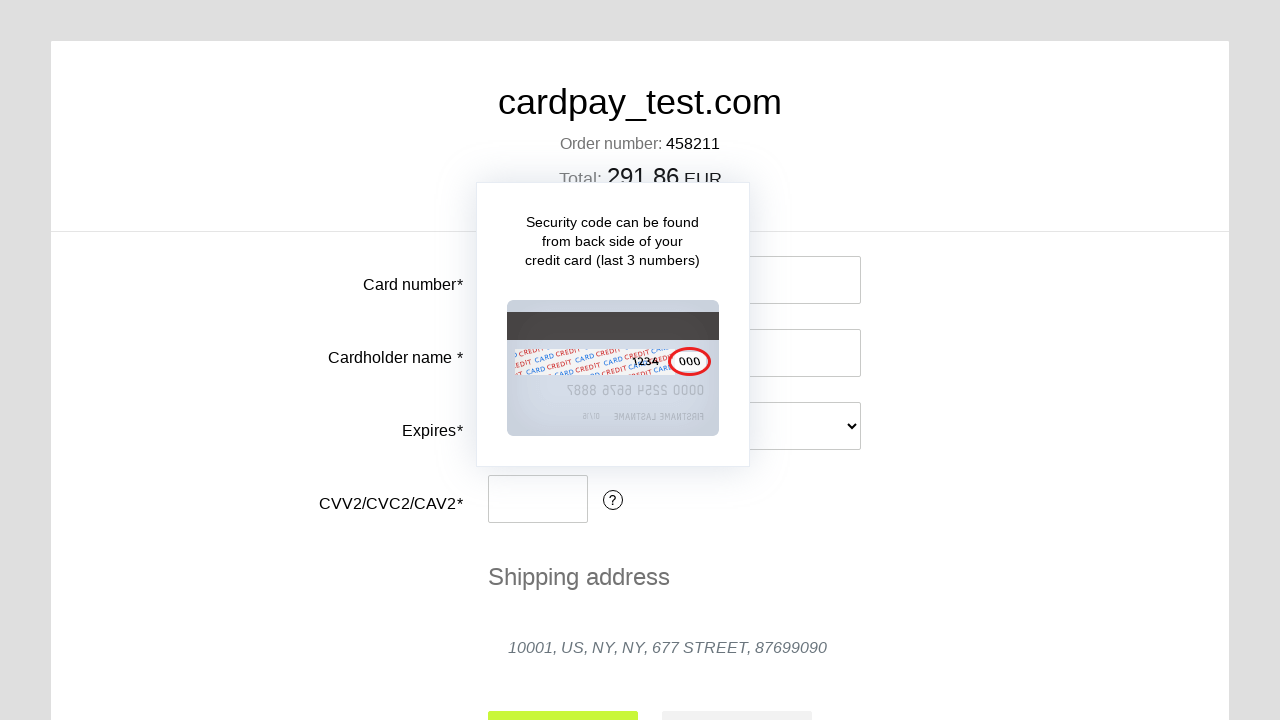